Tests keyboard key press functionality by sending a space key to a specific element and verifying the displayed result shows the correct key was pressed.

Starting URL: http://the-internet.herokuapp.com/key_presses

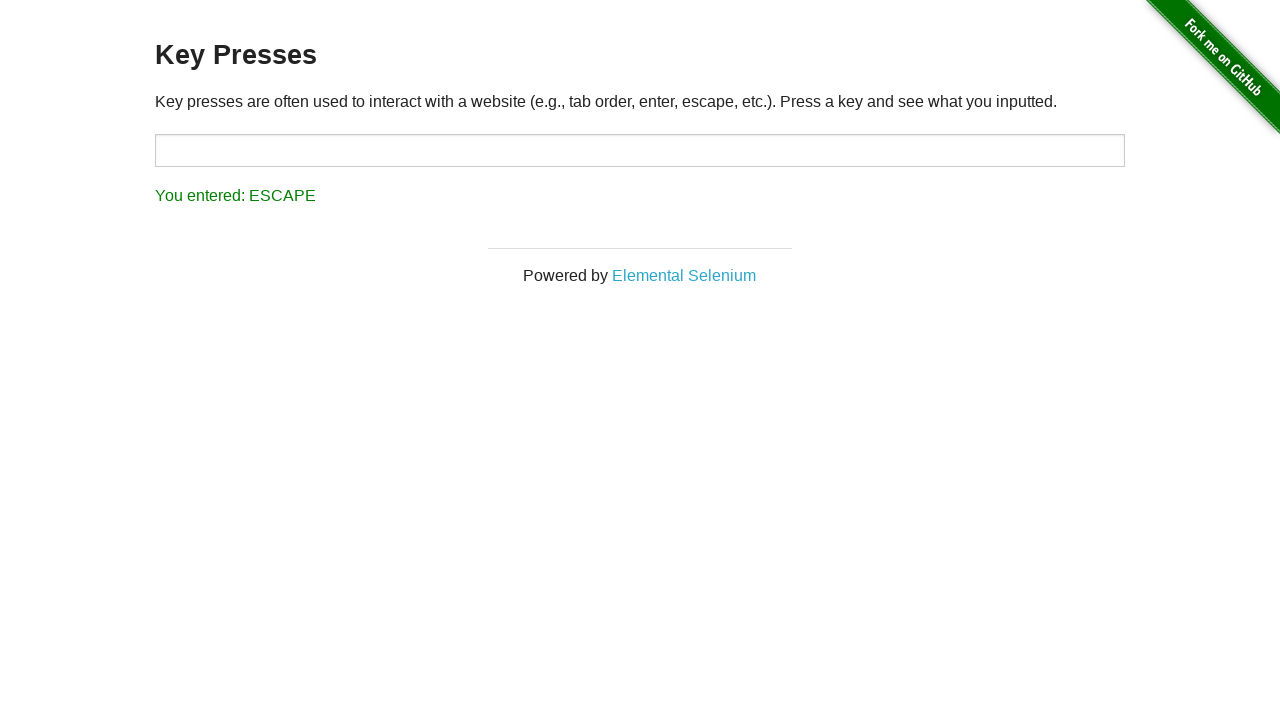

Pressed Space key on target element on #target
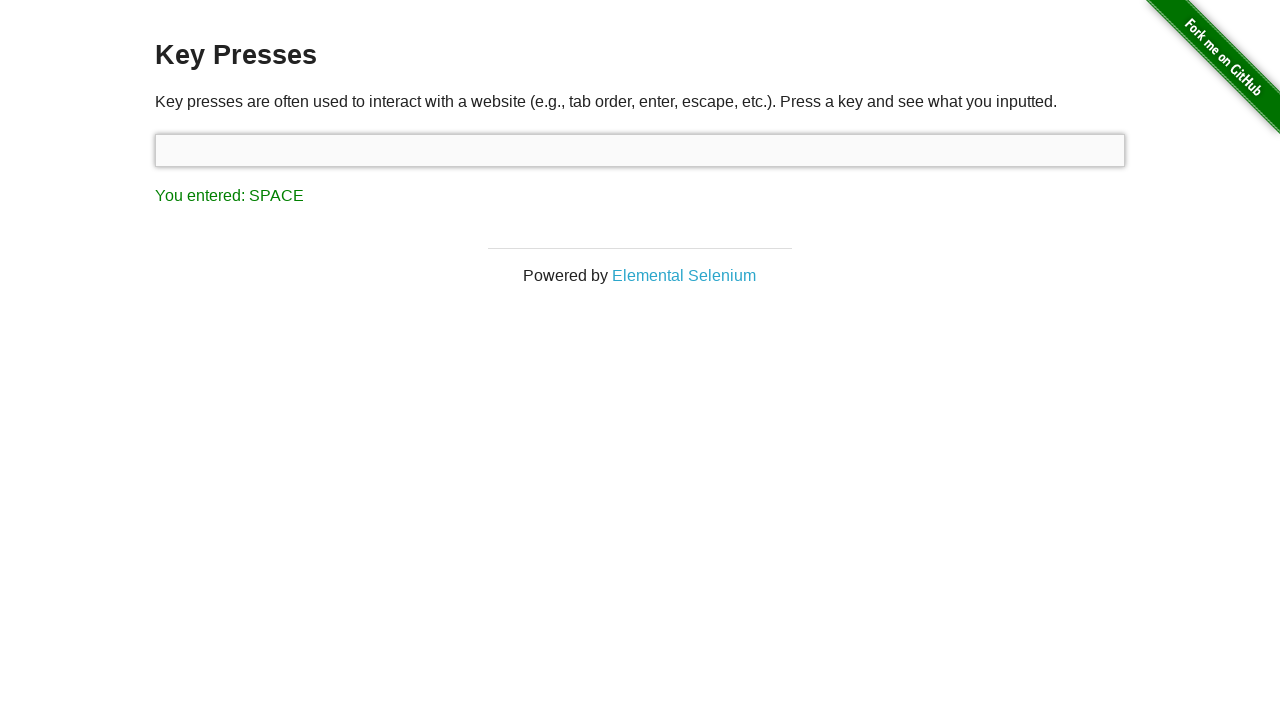

Result element appeared on page
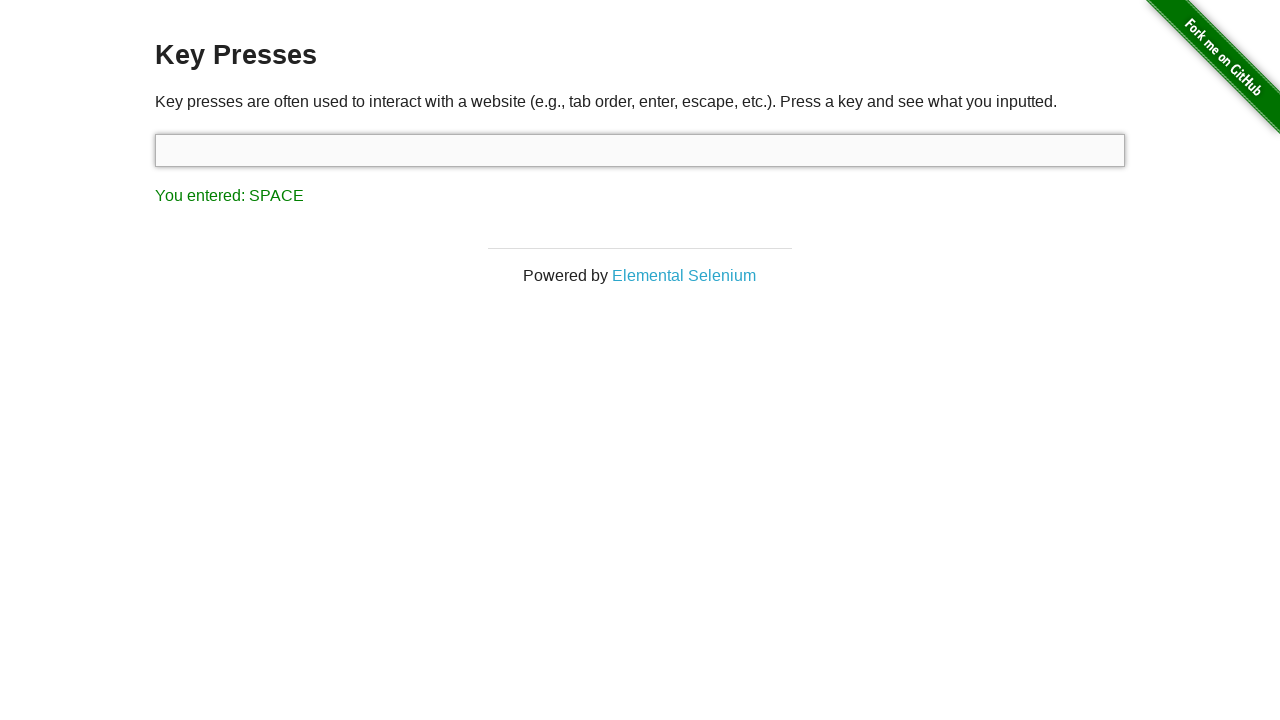

Retrieved result text content
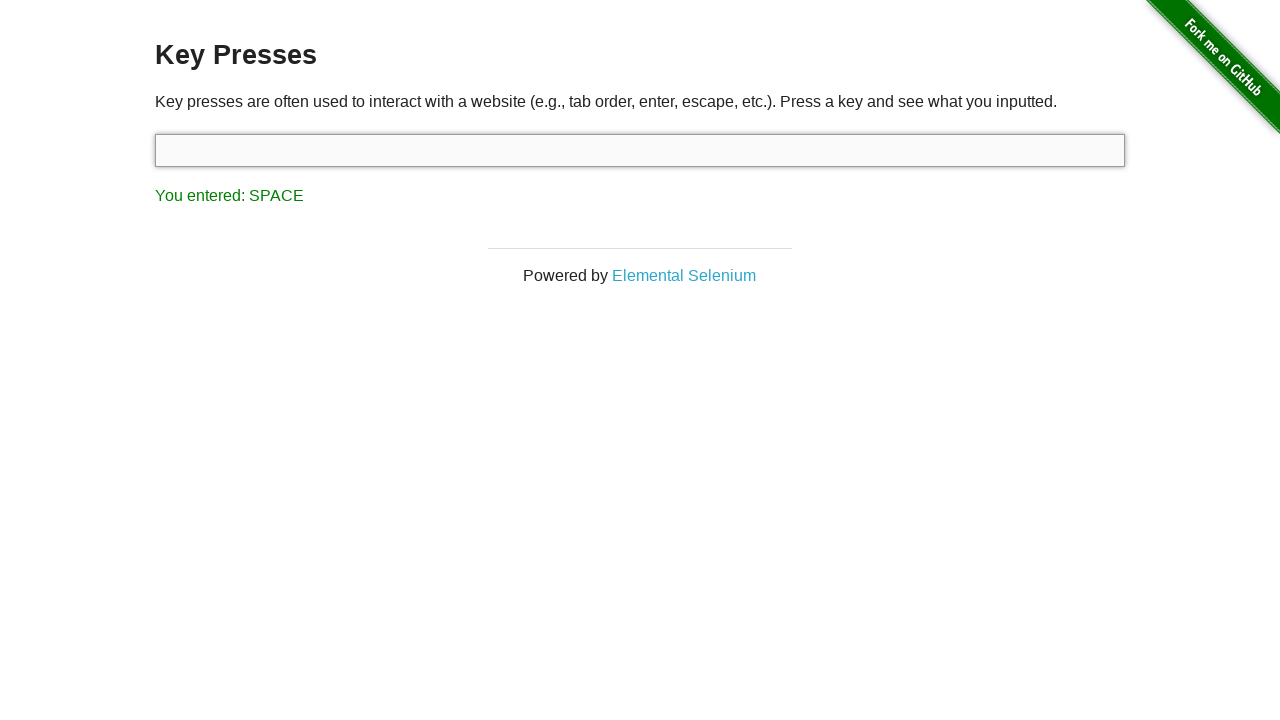

Verified result text matches expected value 'You entered: SPACE'
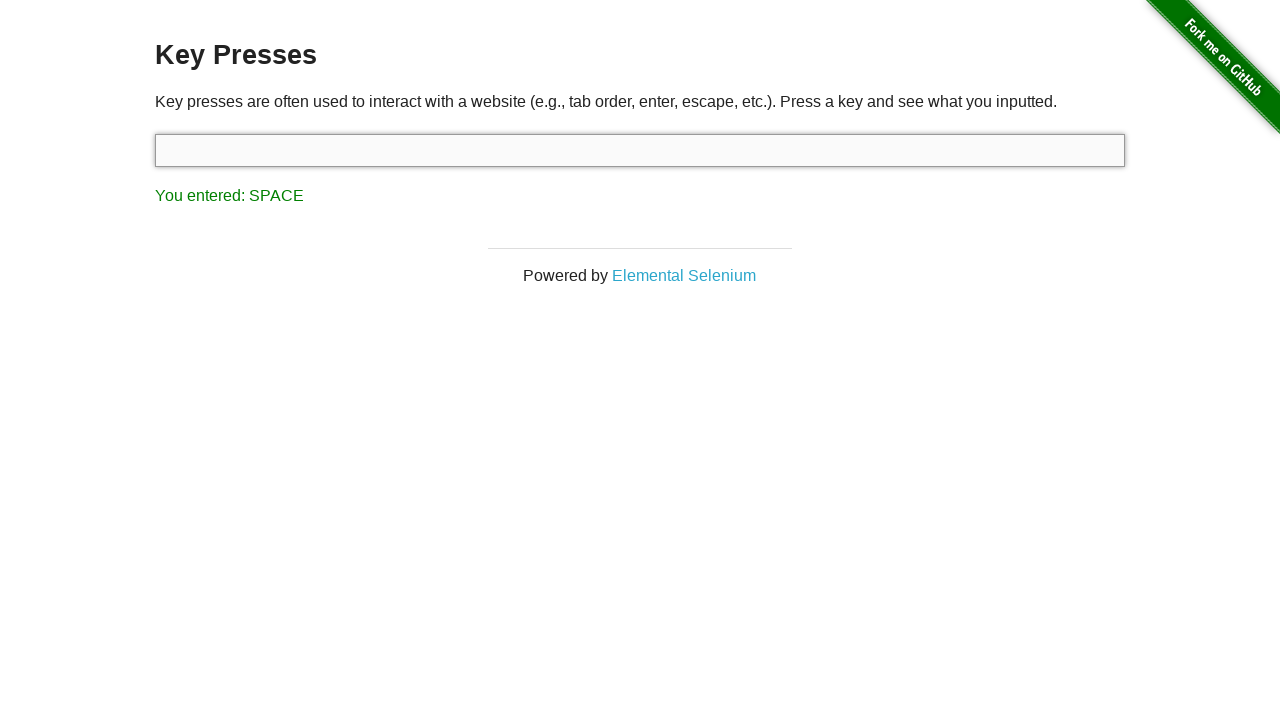

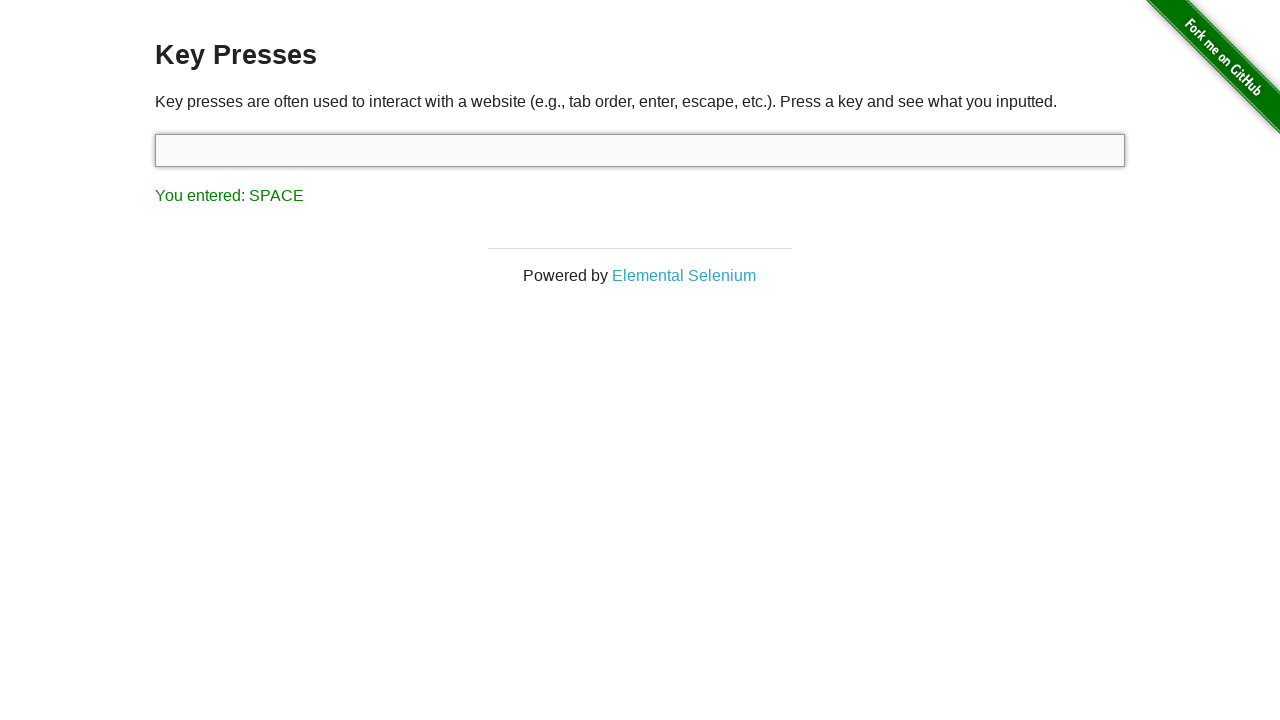